Tests dynamic loading with longer timeout, waiting for loading indicator to disappear.

Starting URL: https://automationfc.github.io/dynamic-loading/

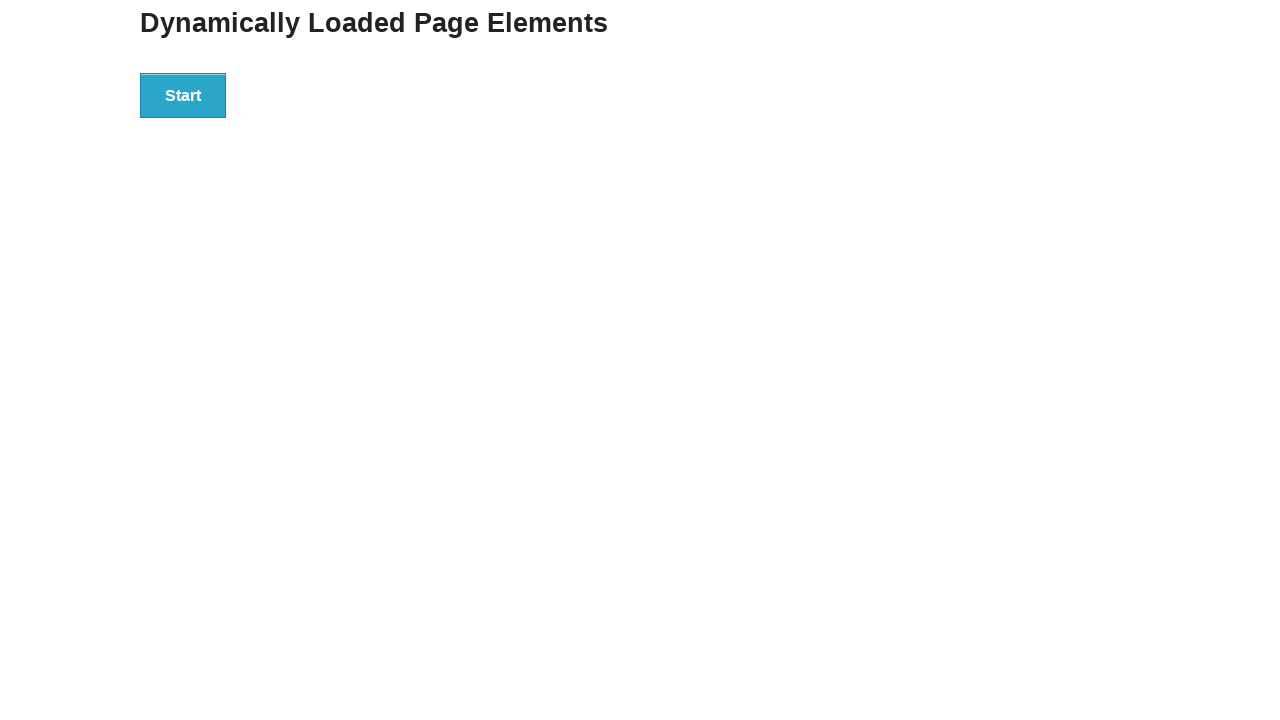

Clicked the start button to initiate dynamic loading at (183, 95) on div#start>button
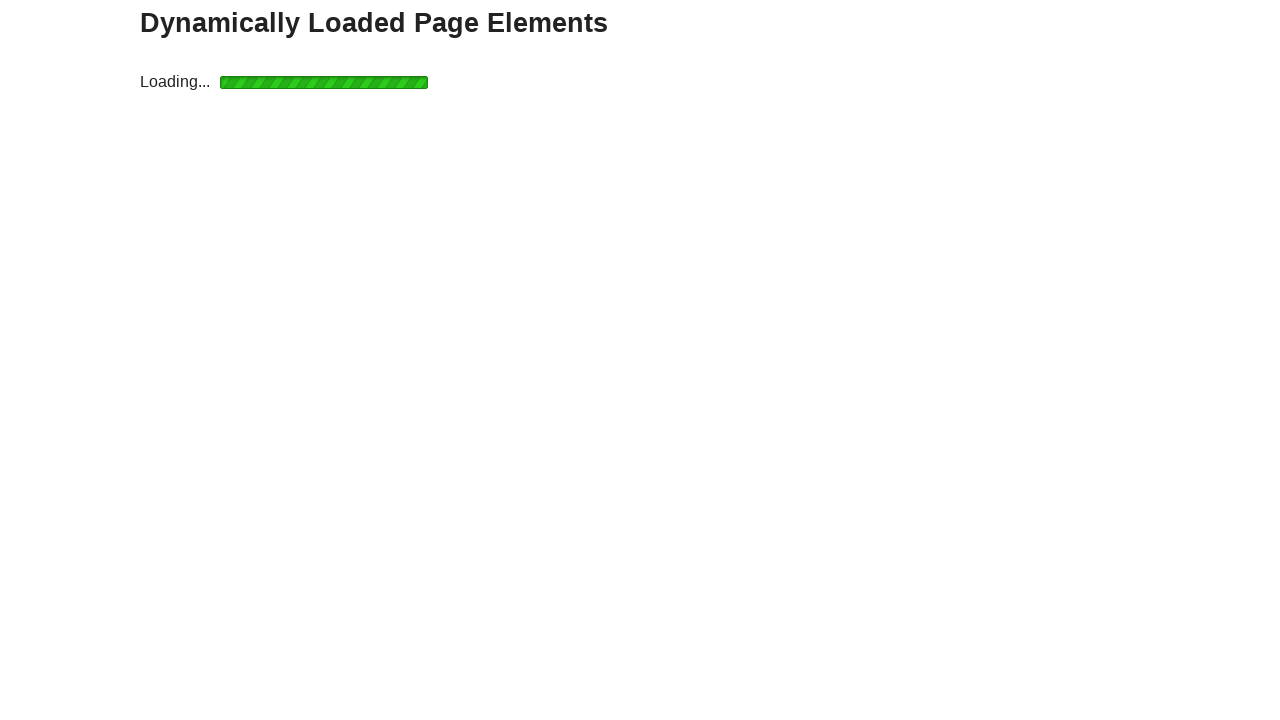

Loading indicator disappeared after waiting for longer timeout (>5 seconds)
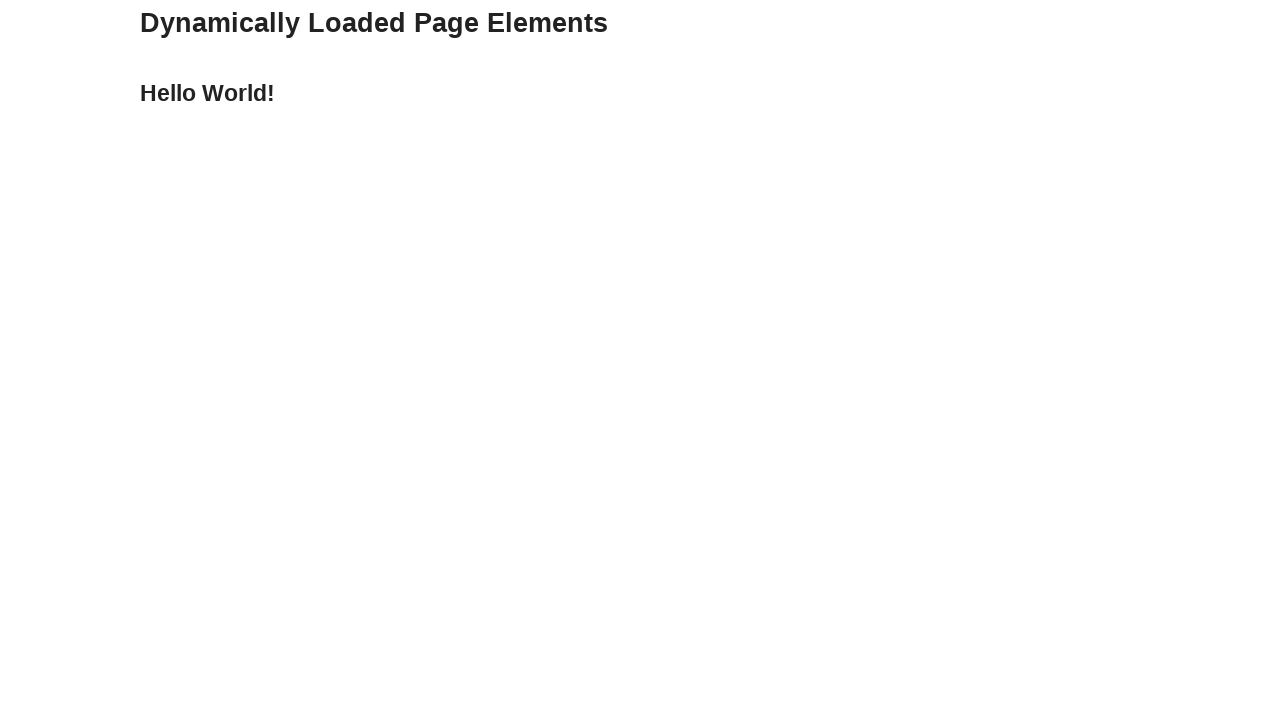

Verified finish text content displays 'Hello World!' as expected
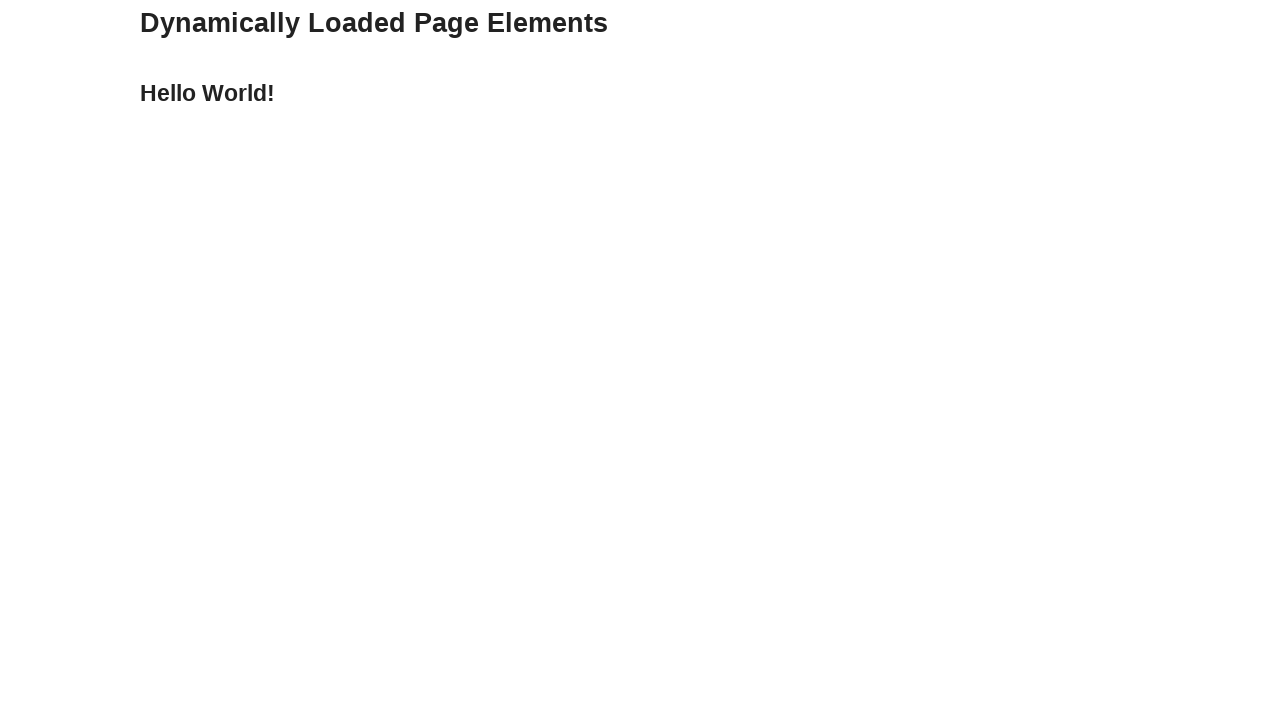

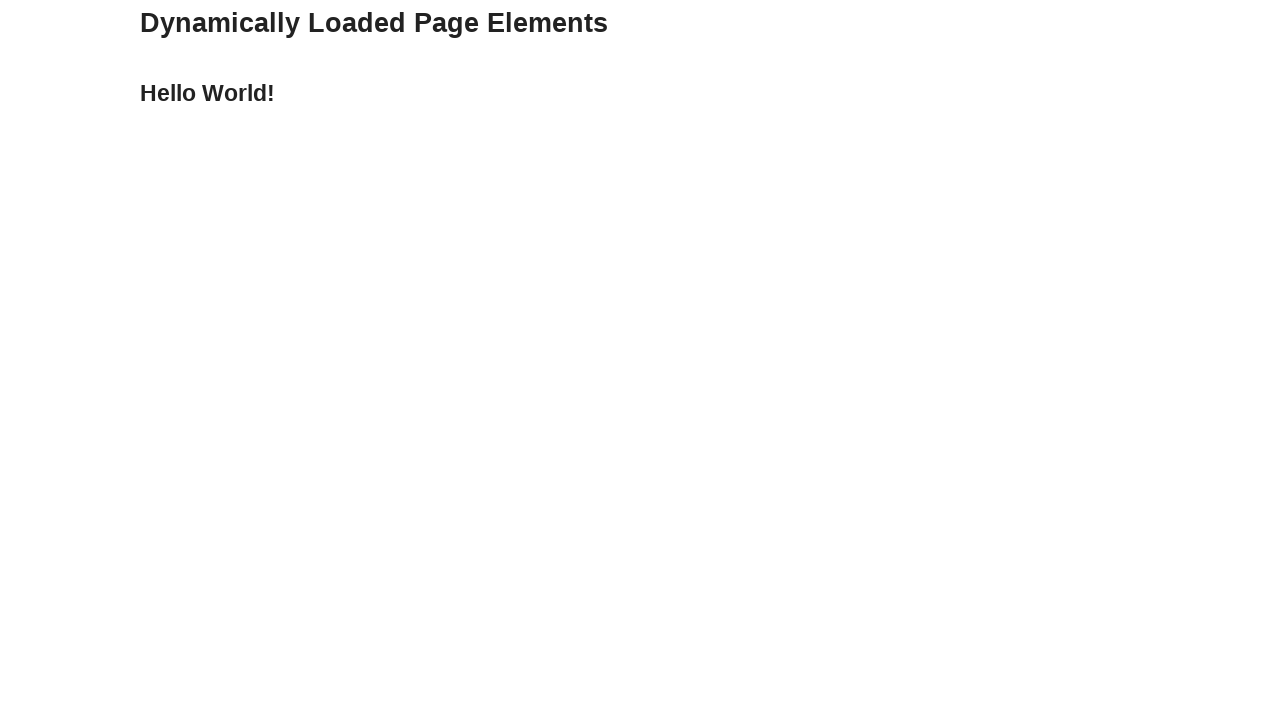